Tests form field interaction on Rediff mail login page by entering text, clearing it, and verifying field states

Starting URL: https://mail.rediff.com/cgi-bin/login.cgi

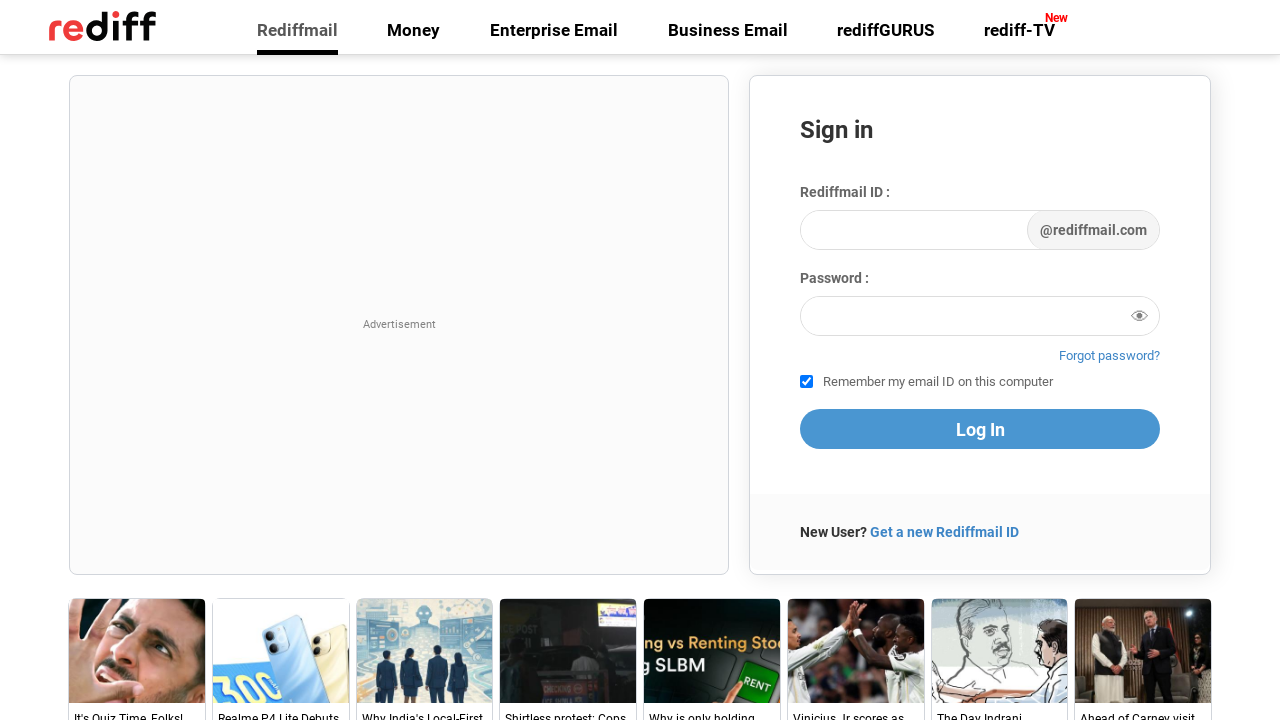

Entered 'User1' in the login field on #login1
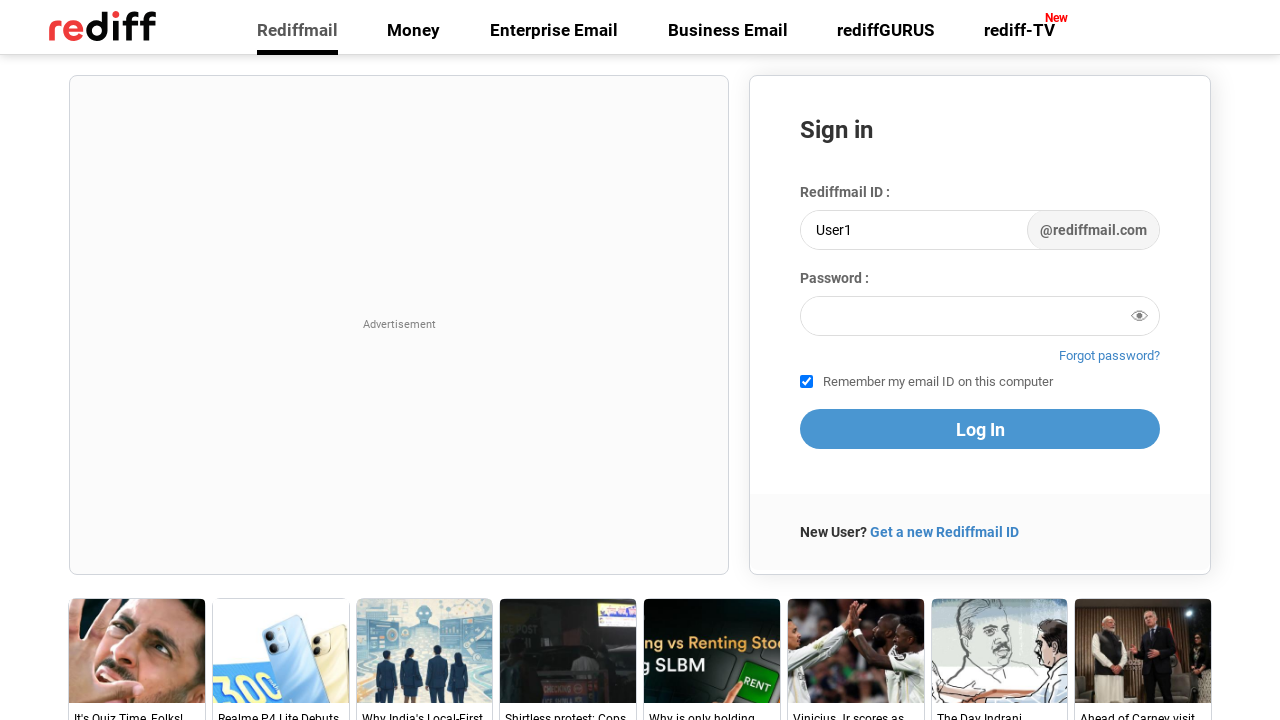

Cleared the login field on #login1
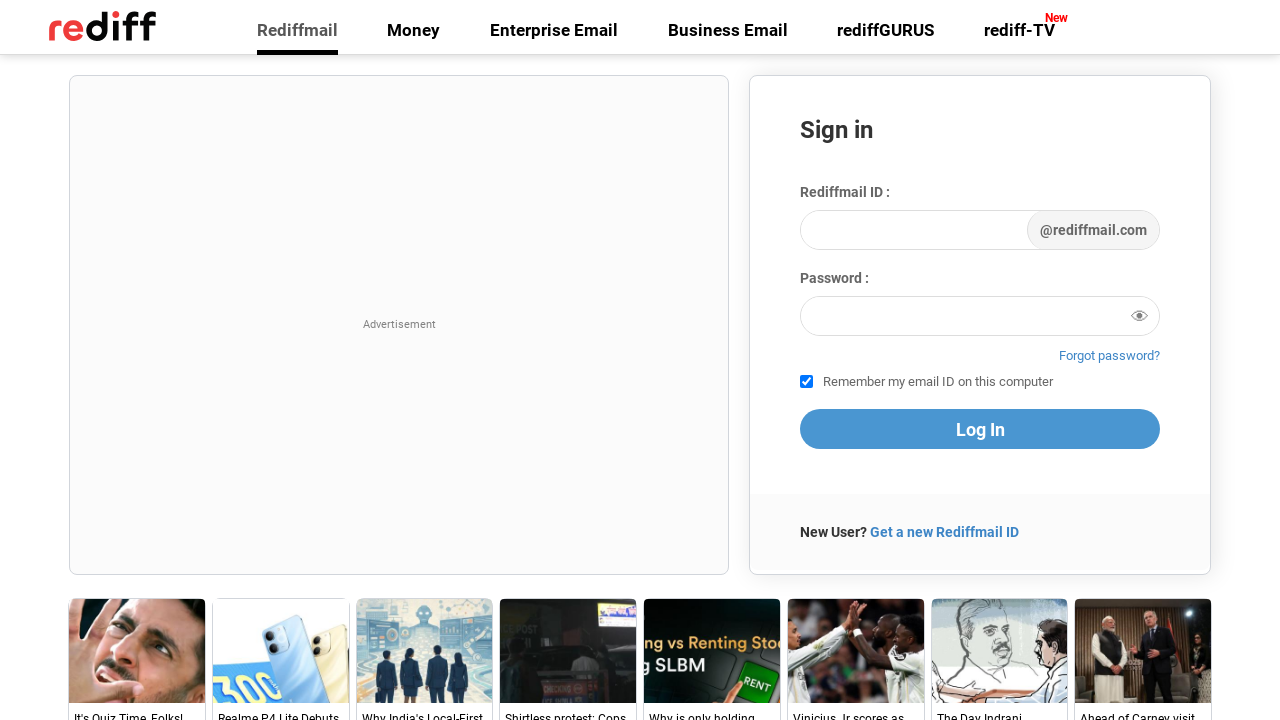

Verified login field is enabled
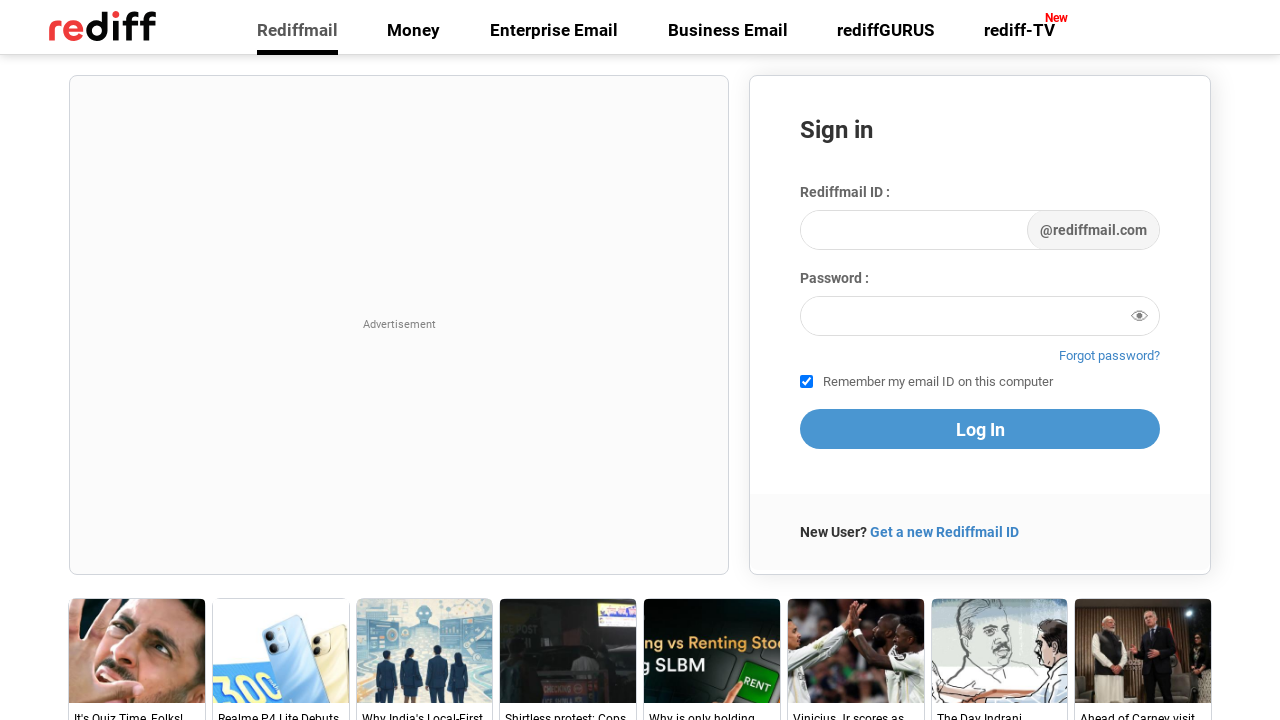

Verified login field is visible
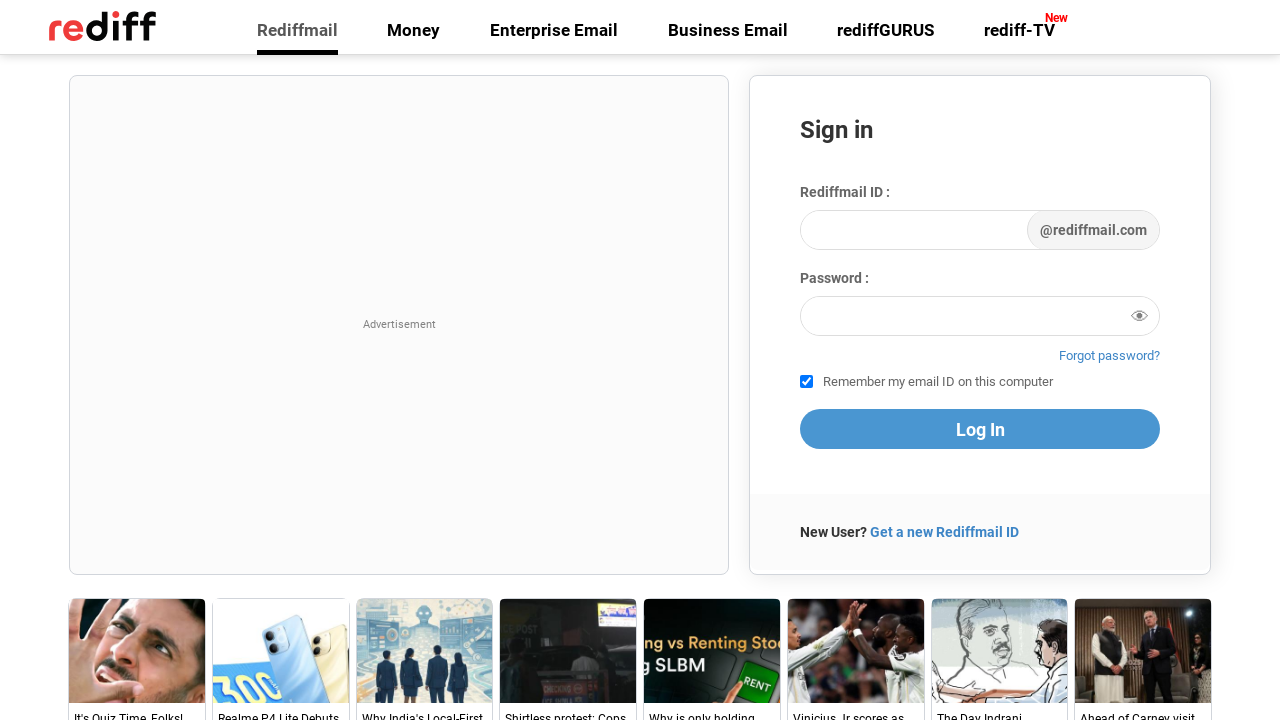

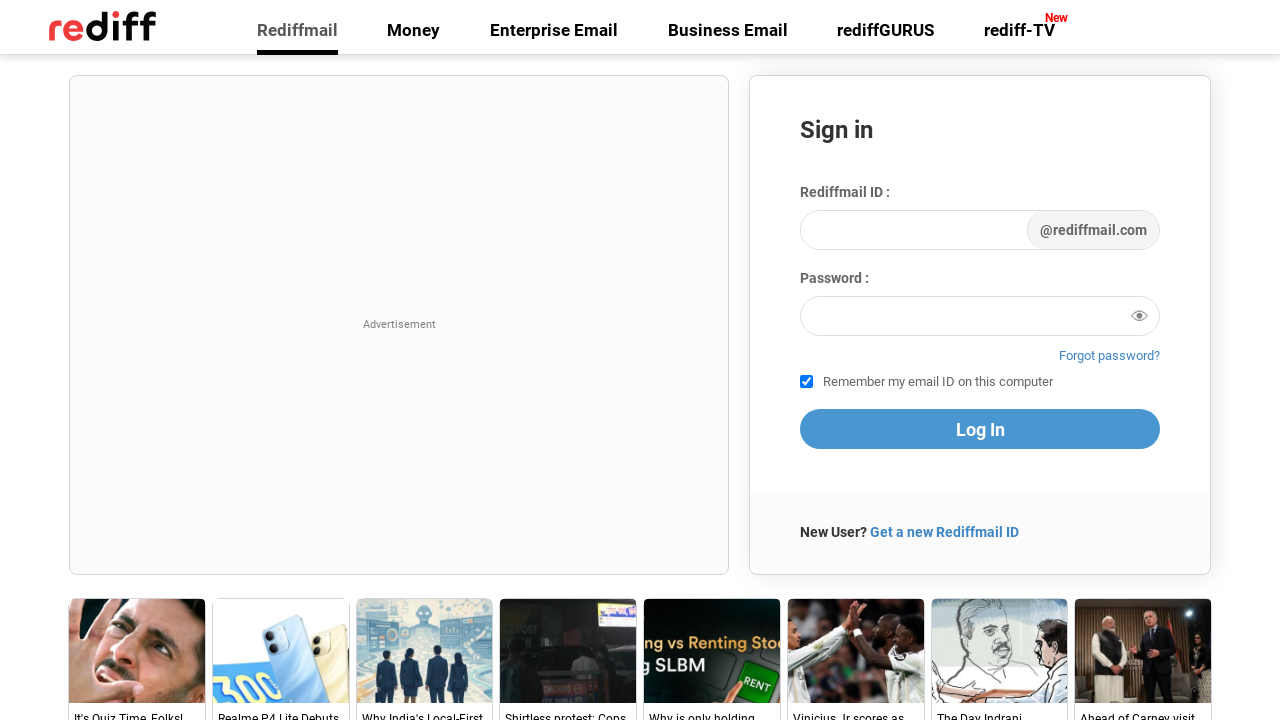